Tests radio button selection by iterating through a group of radio buttons and clicking the one with value "Cheese"

Starting URL: http://www.echoecho.com/htmlforms10.htm

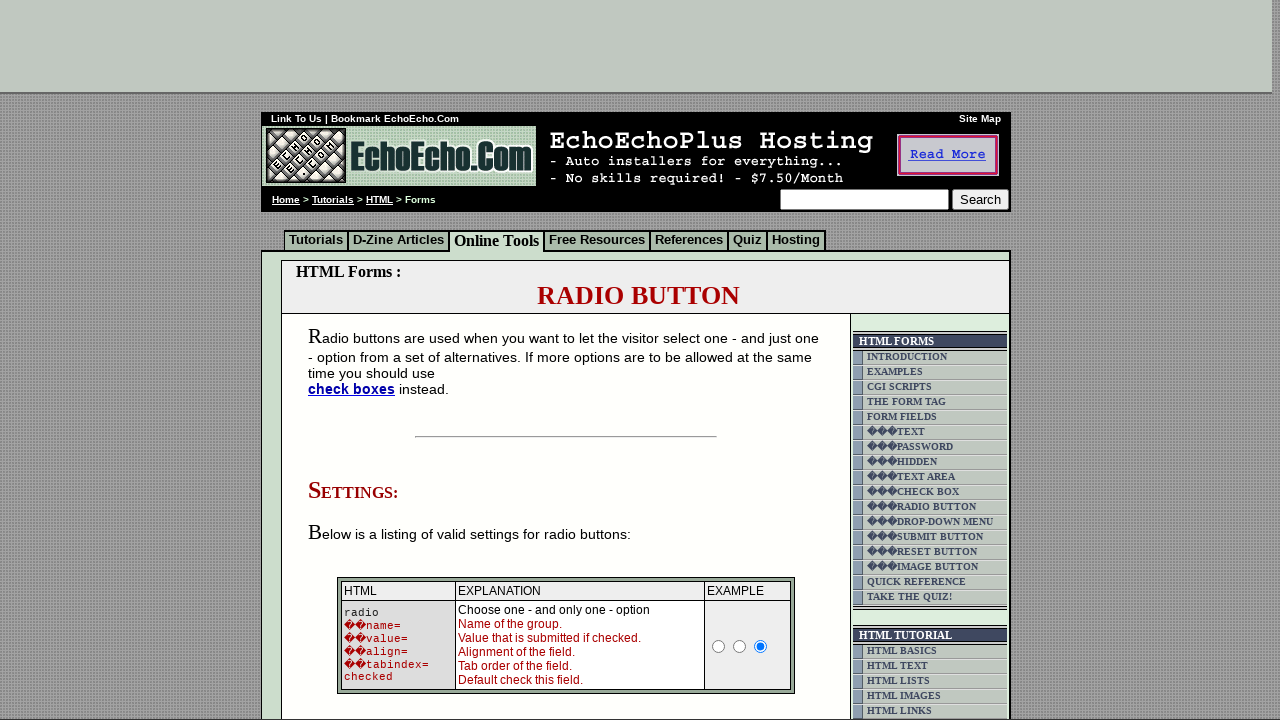

Located all radio buttons in group1
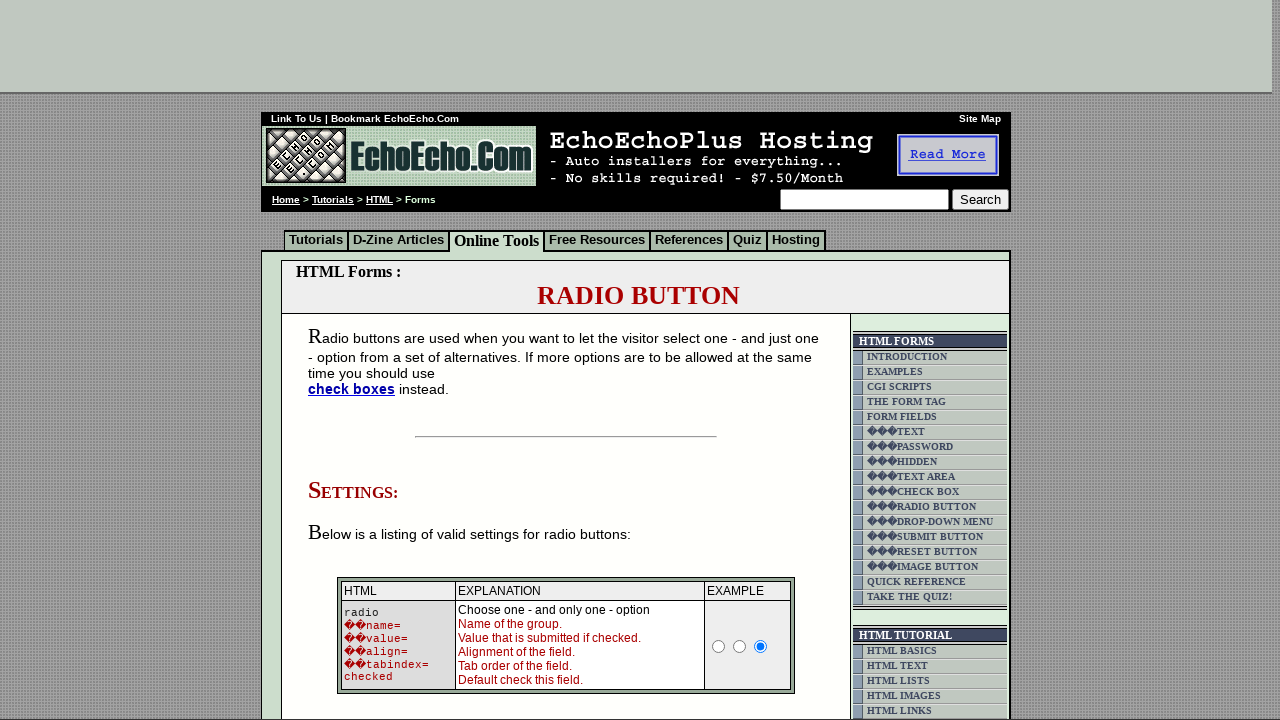

Radio button group contains 3 buttons
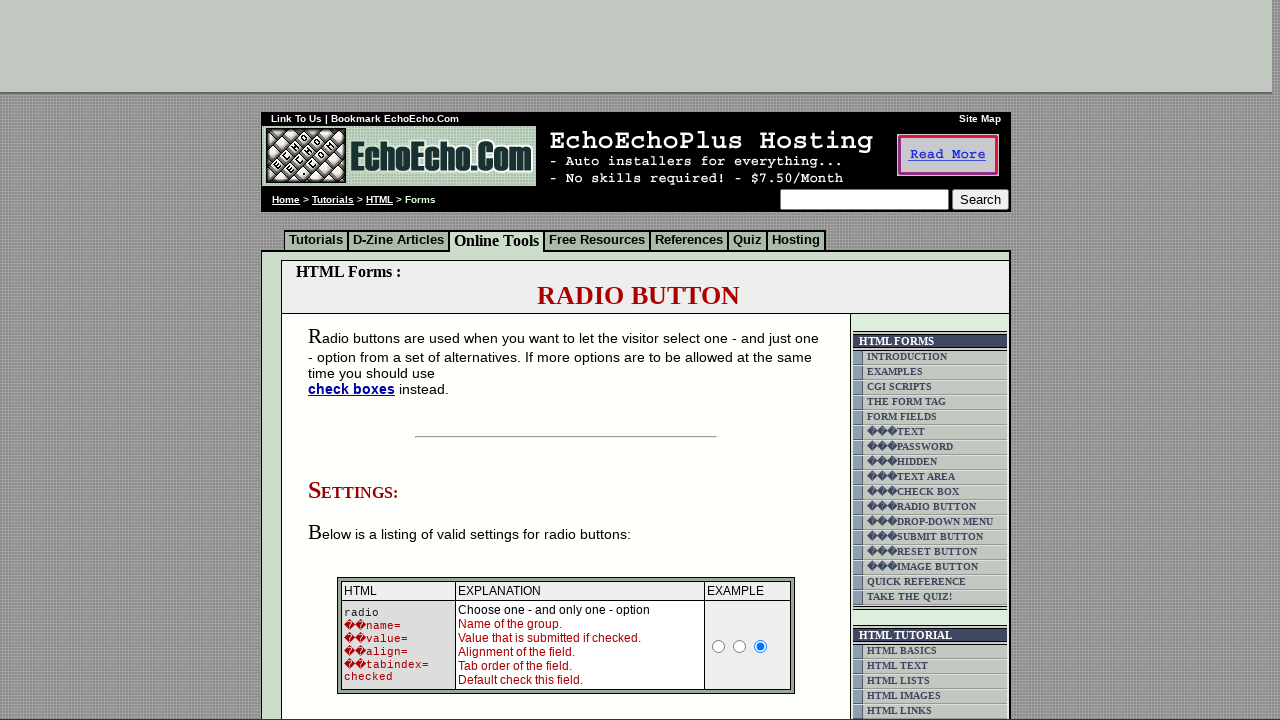

Retrieved value attribute from radio button 0: 'Milk'
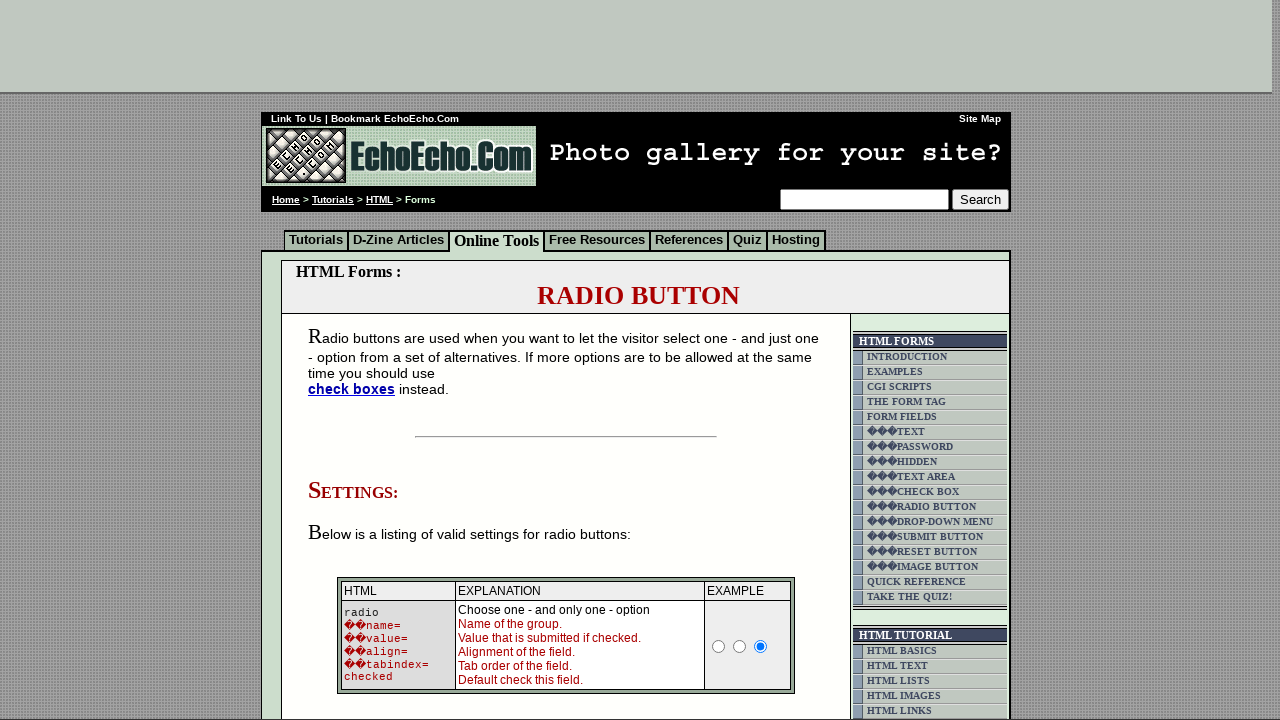

Retrieved value attribute from radio button 1: 'Butter'
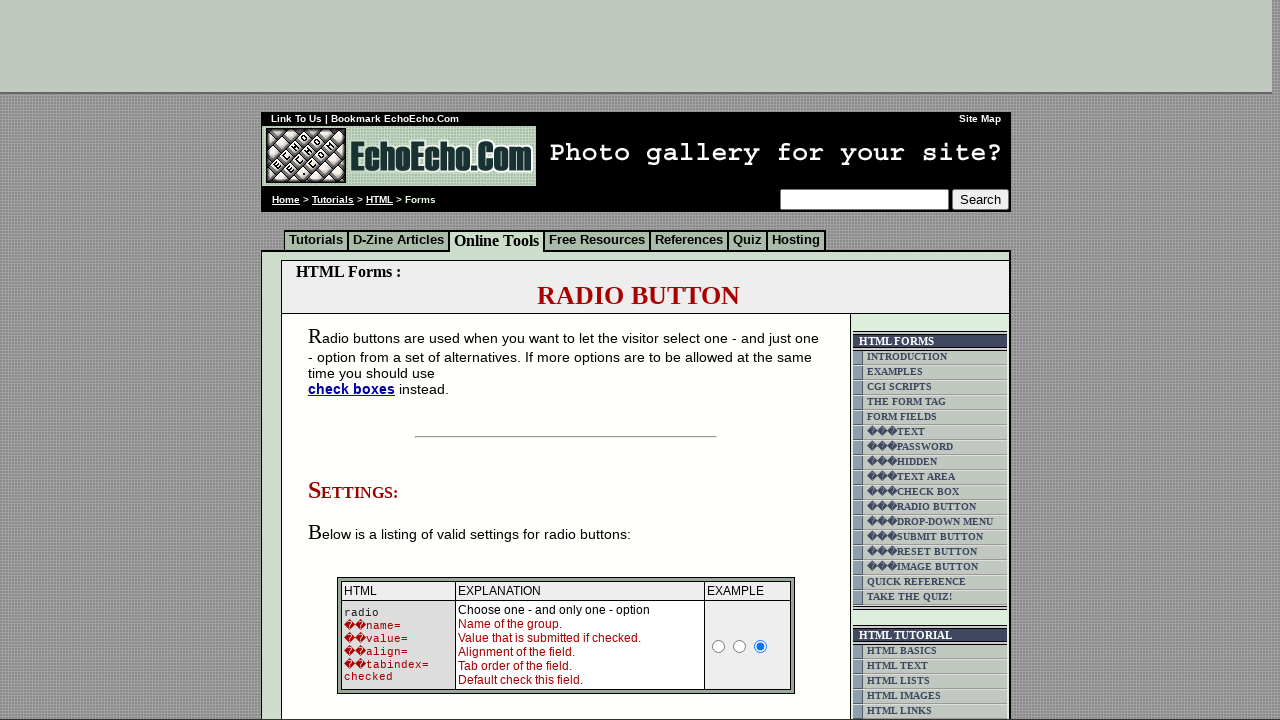

Retrieved value attribute from radio button 2: 'Cheese'
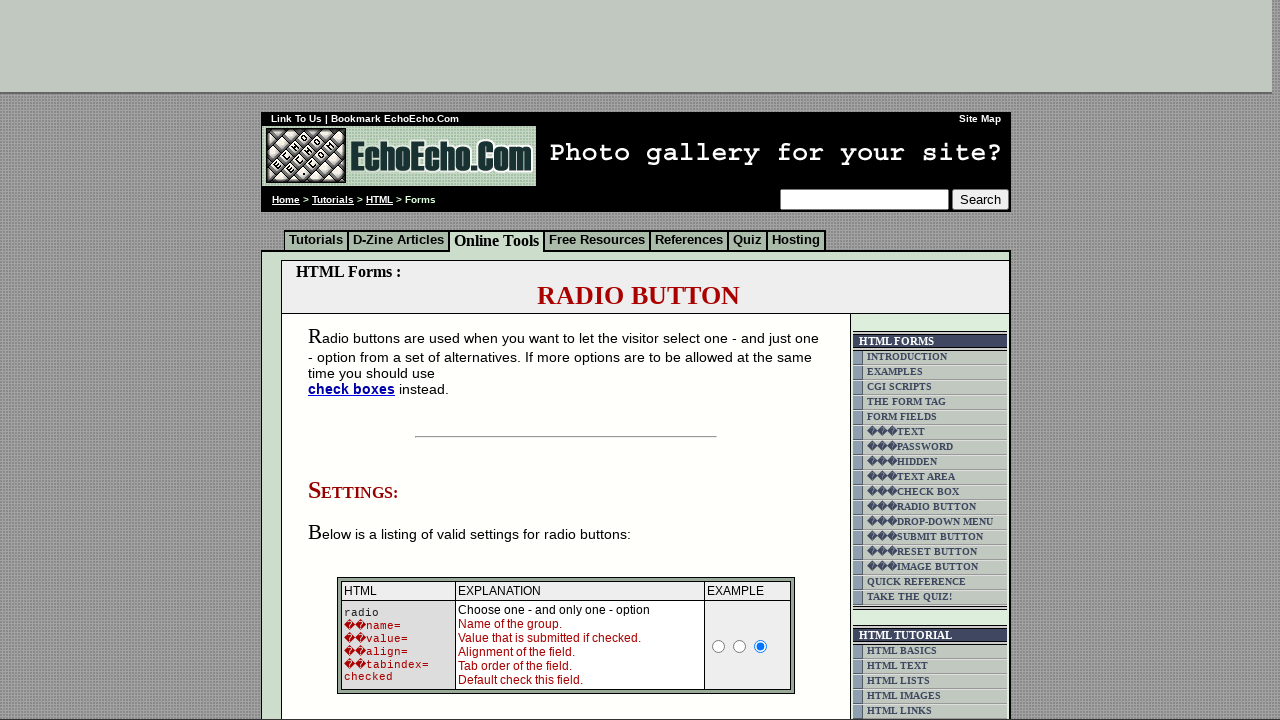

Clicked radio button with value 'Cheese' at (356, 360) on xpath=//input[@name='group1'] >> nth=2
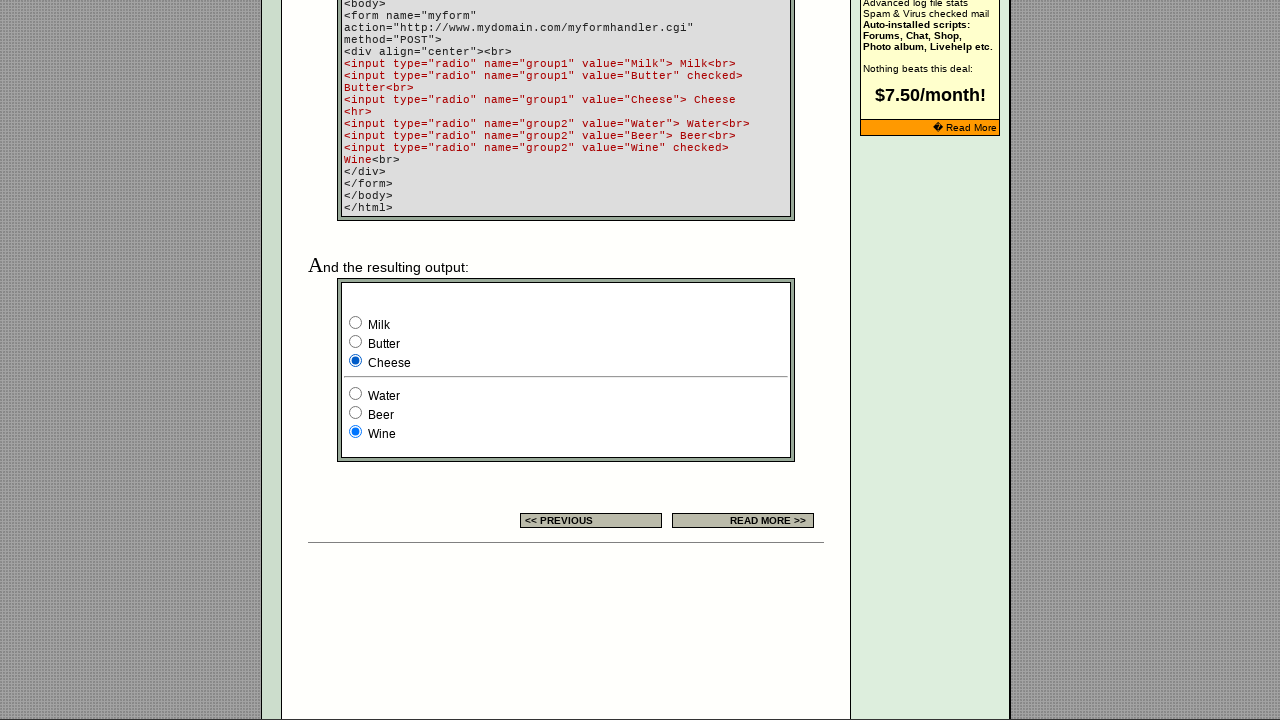

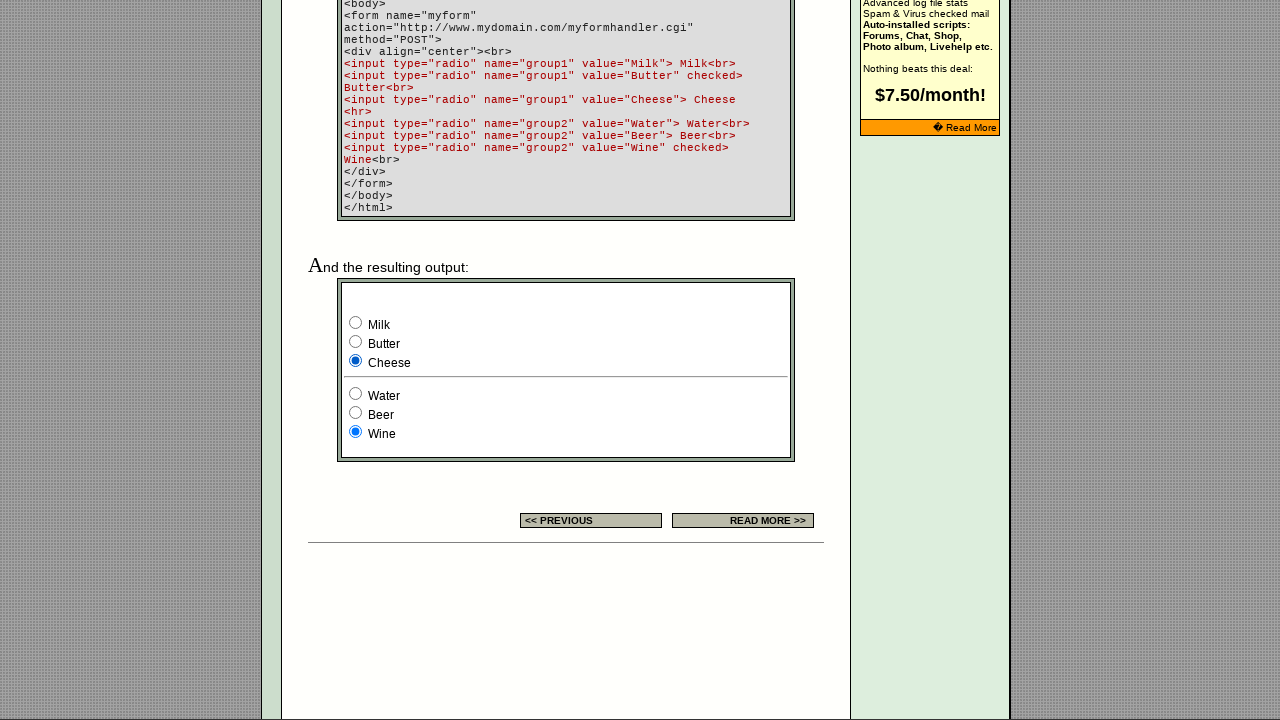